Tests multiple clicks on the "Yes" and "Impressive" radio buttons to verify toggle behavior on the DemoQA radio button page.

Starting URL: https://demoqa.com

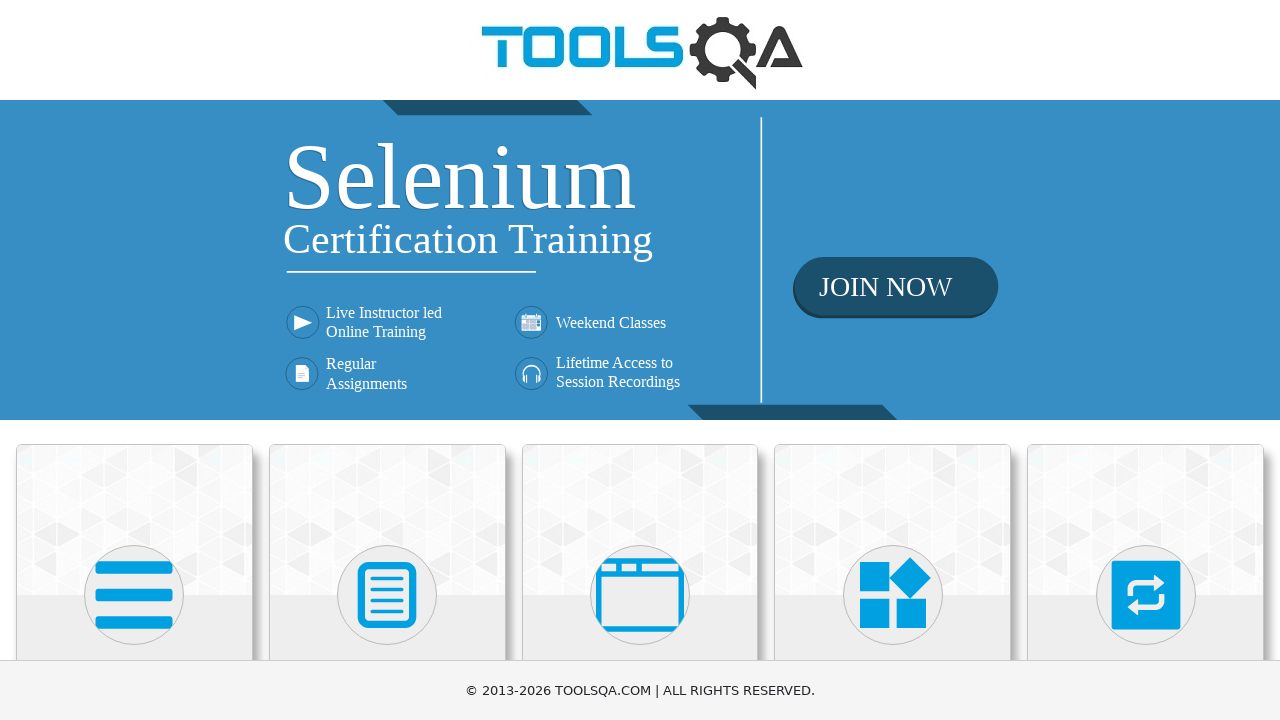

Clicked on Elements card at (134, 360) on internal:text="Elements"i
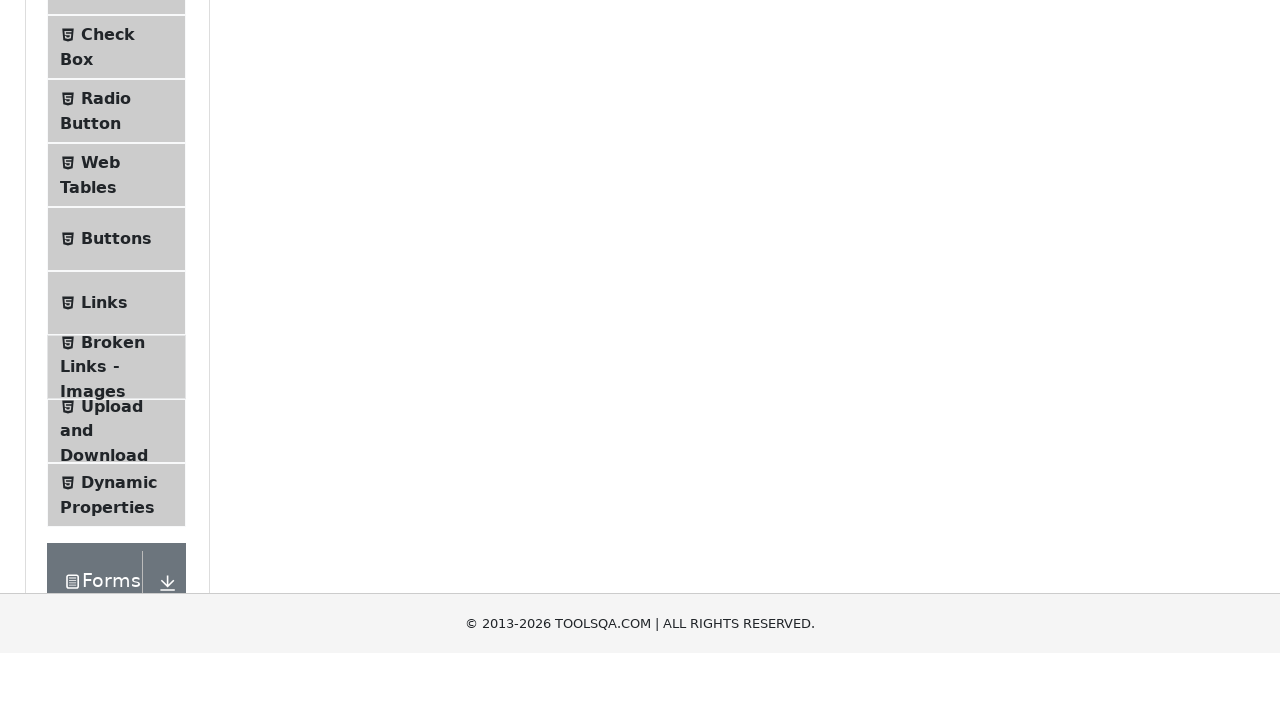

Clicked on Radio Button menu item at (106, 376) on internal:text="Radio Button"i
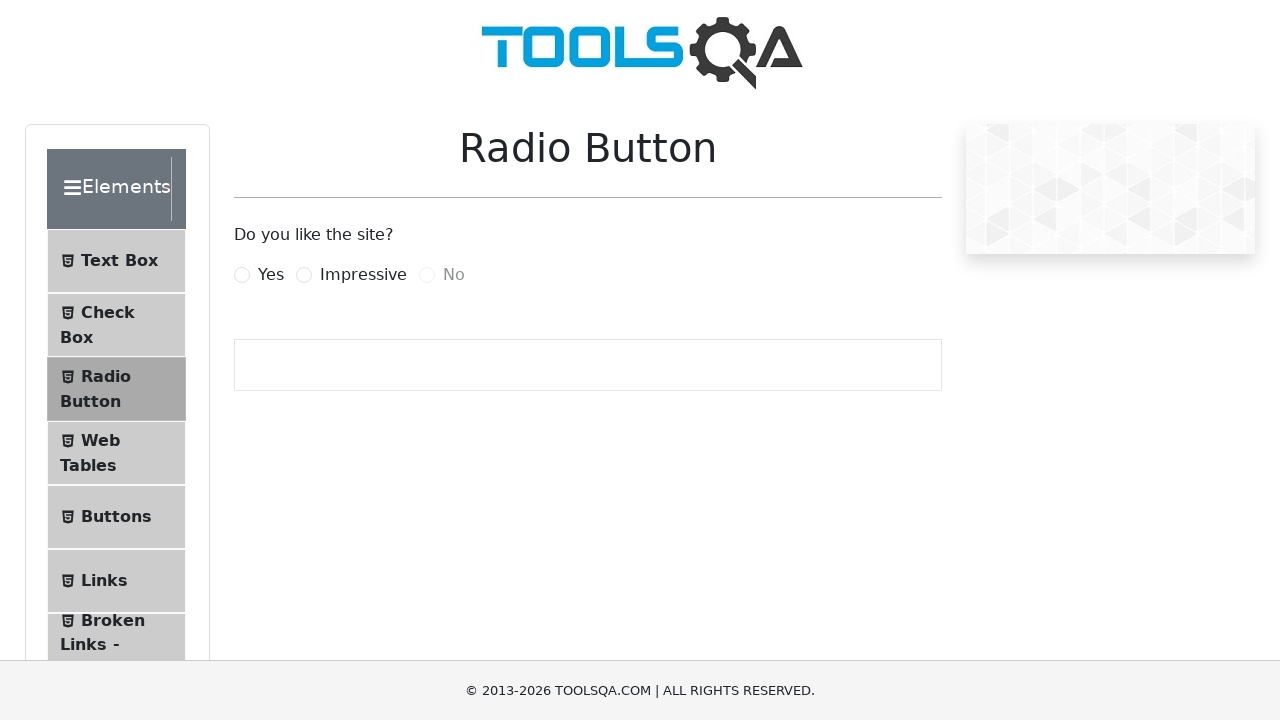

Clicked Yes radio button (first click) at (271, 275) on internal:text="Yes"i
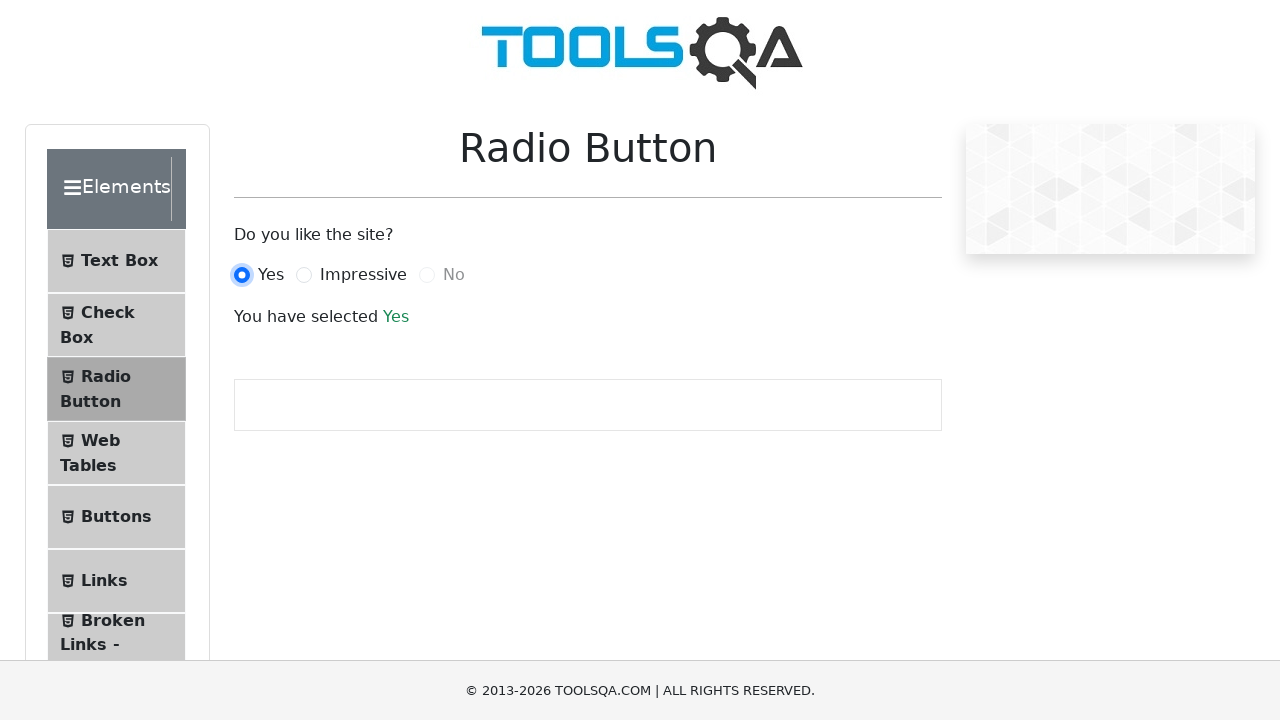

Clicked Impressive radio button (first click) at (363, 275) on internal:text="Impressive"i
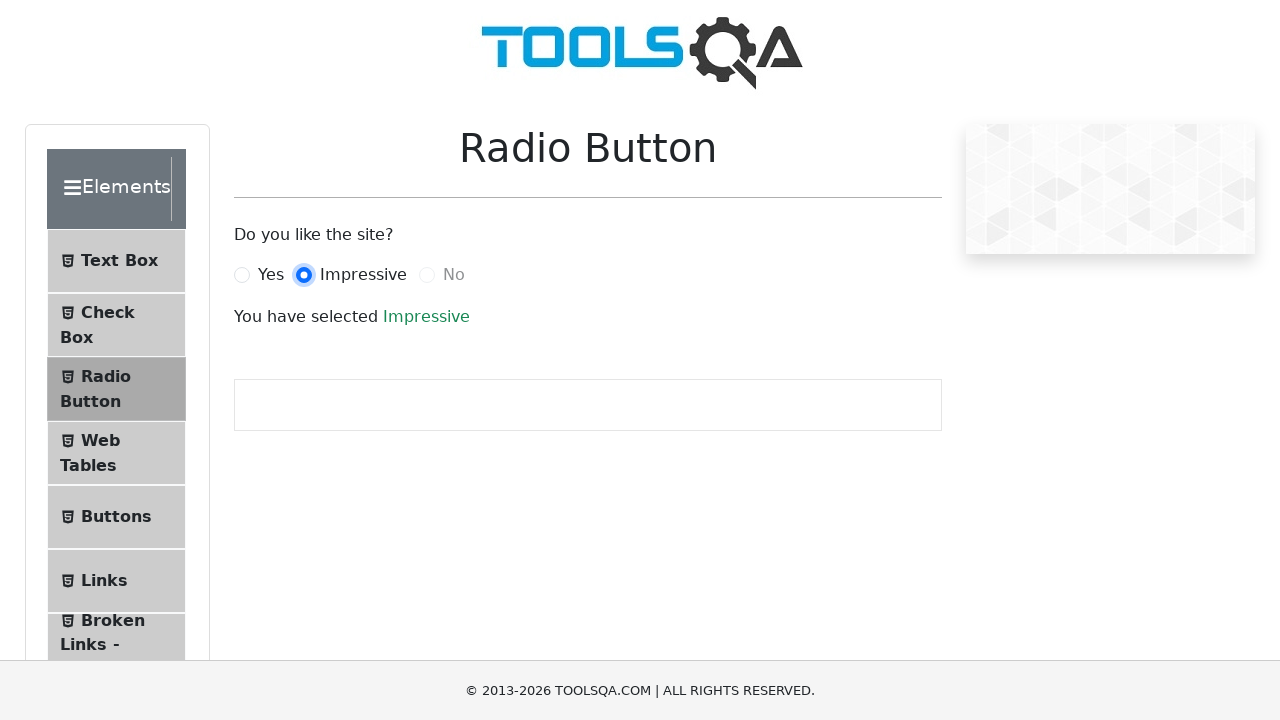

Clicked Yes radio button (second click) at (271, 275) on internal:text="Yes"i
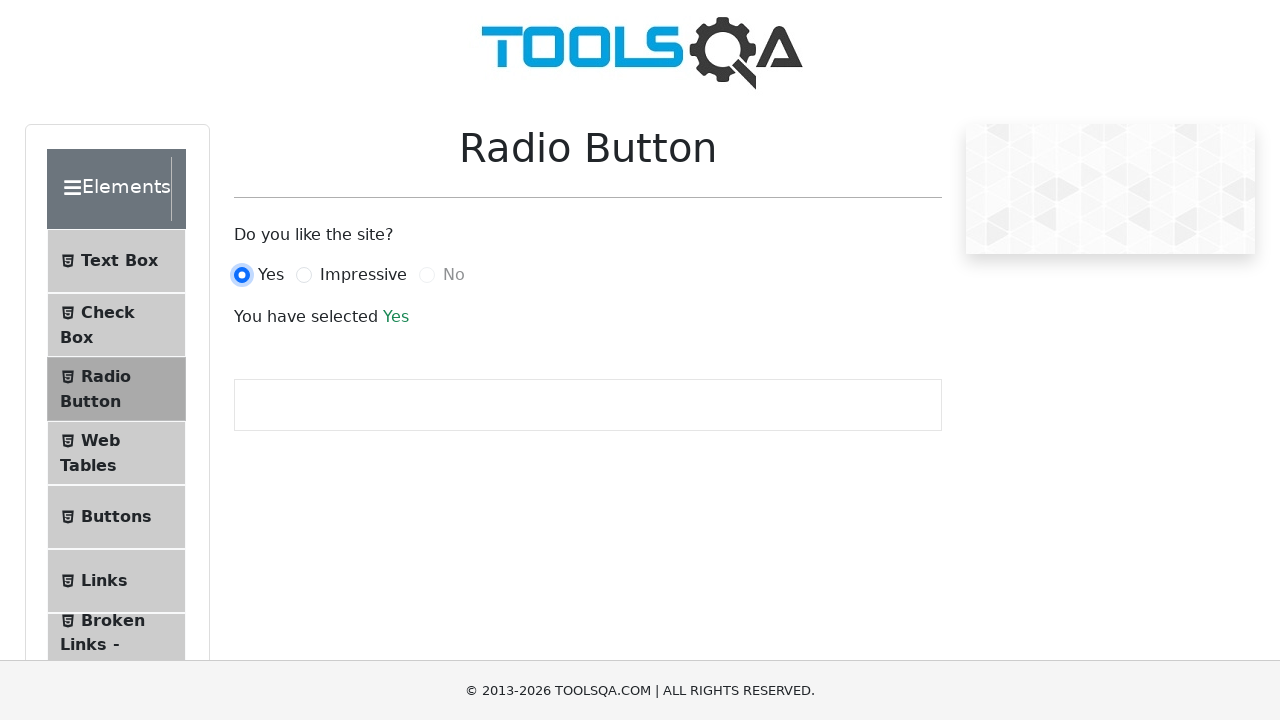

Clicked Impressive radio button (second click) at (363, 275) on internal:text="Impressive"i
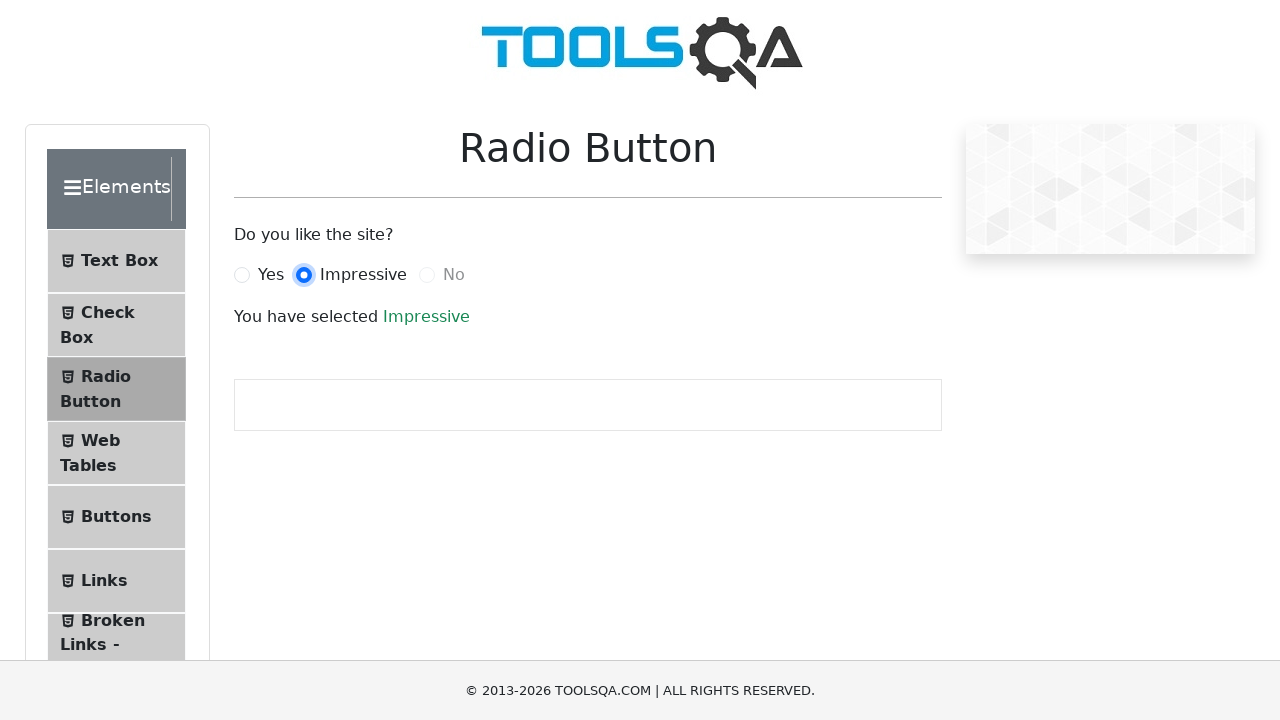

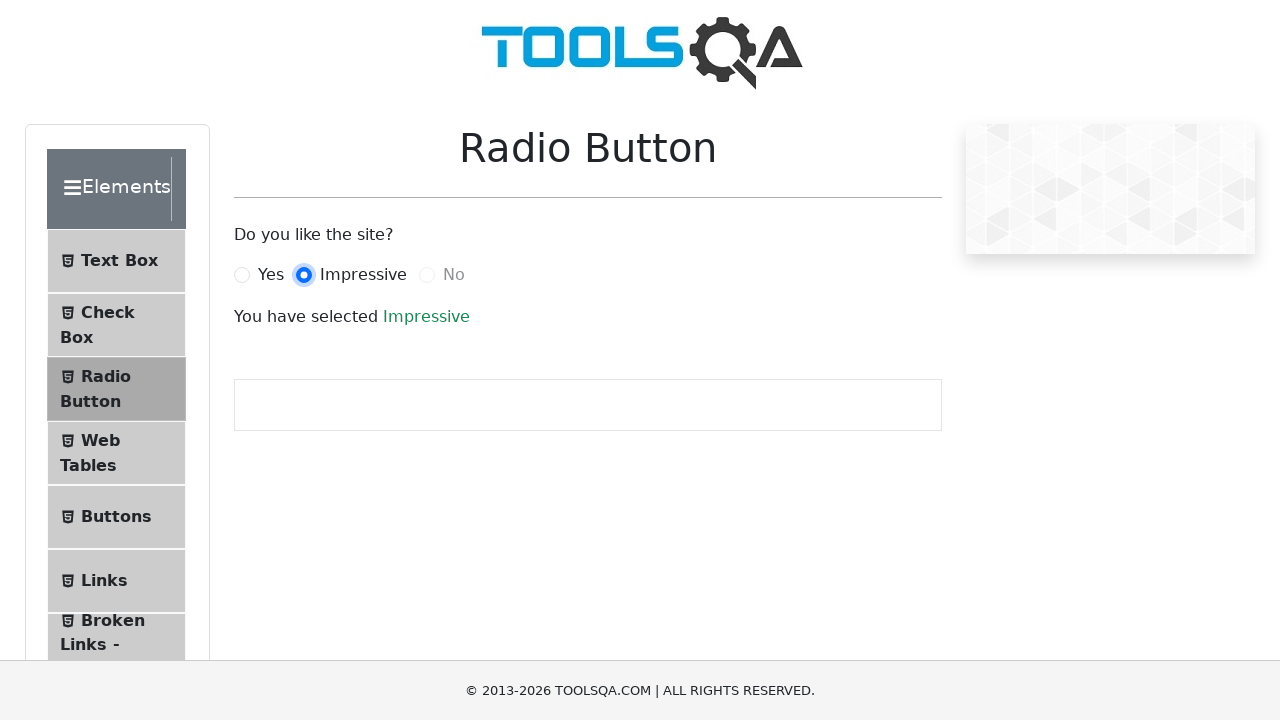